Tests the AMF France financial database interface by applying filter toggles (selecting specific filter options at indices 1, 3, and 5), clicking the research button, and loading more results by clicking the "more results" button twice.

Starting URL: https://bdif.amf-france.org/fr

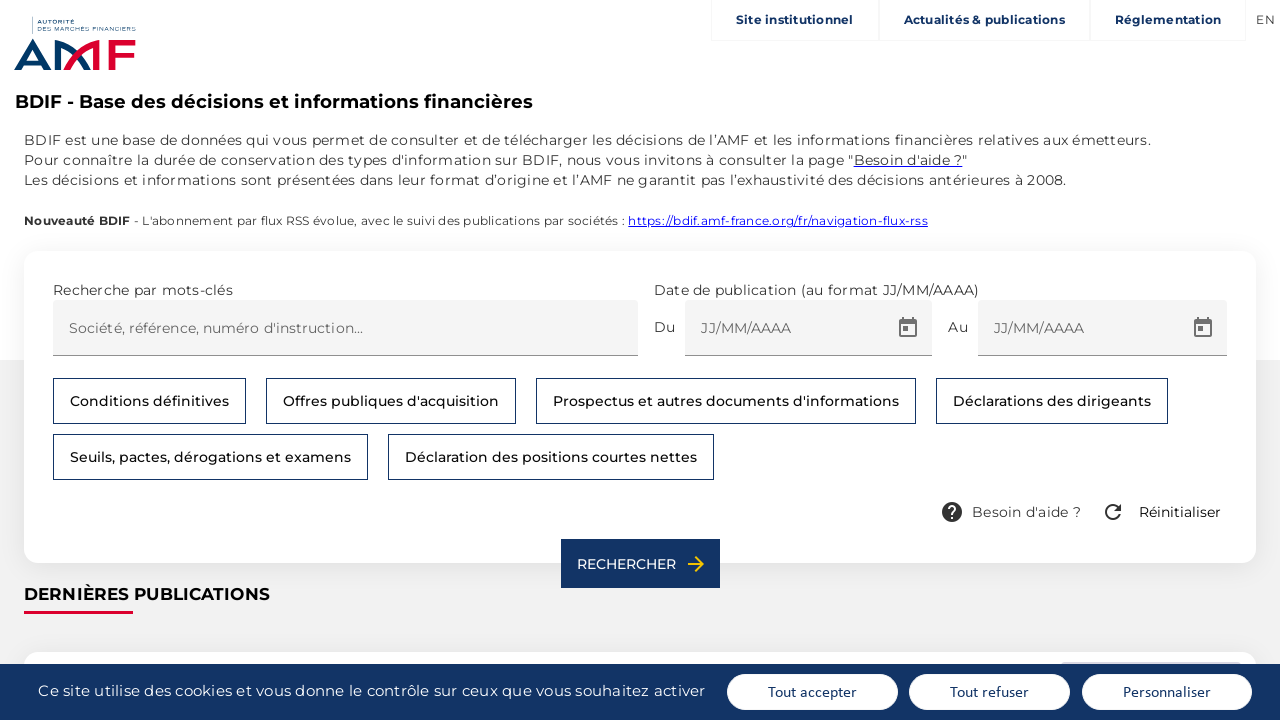

Waited for card titles to load
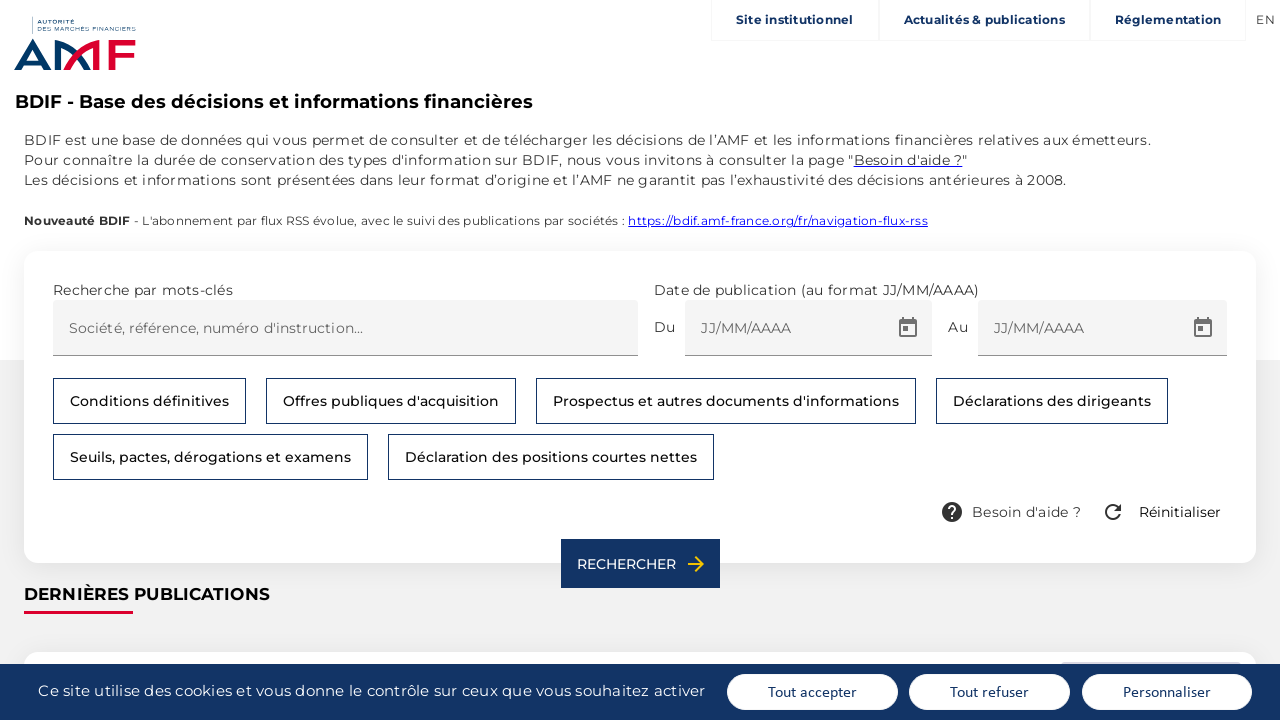

Waited for publication info to load
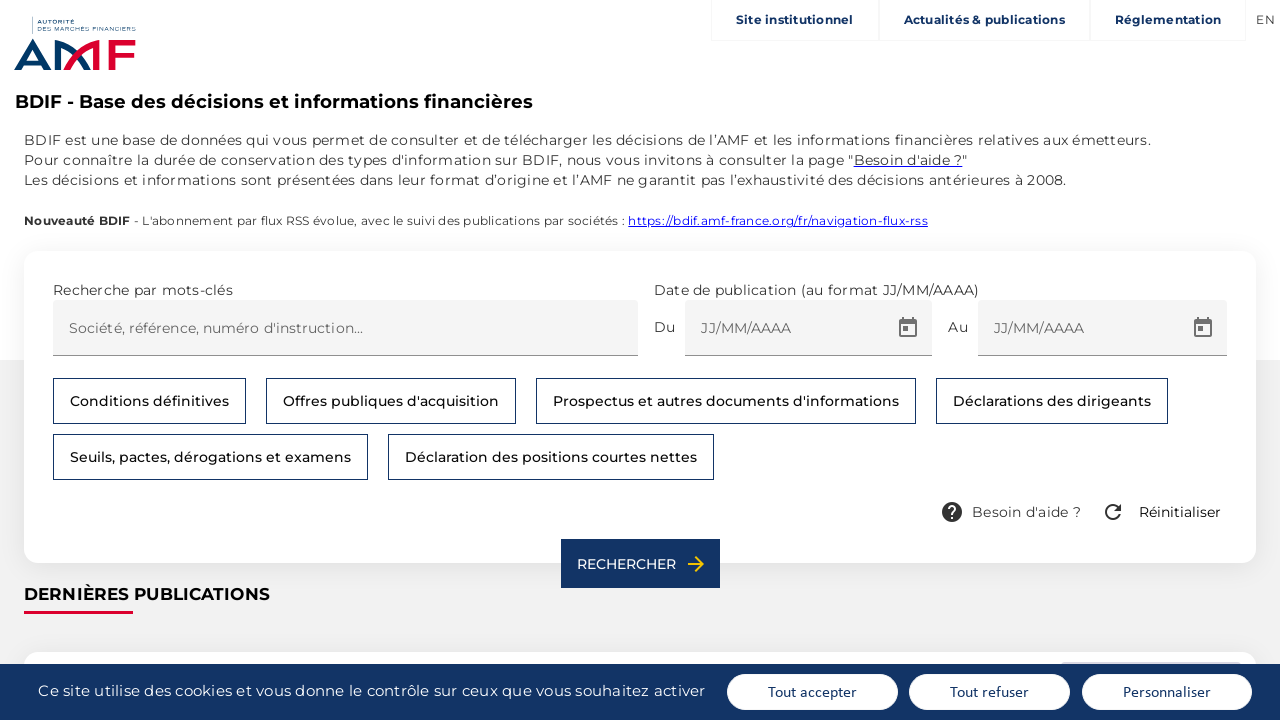

Waited for card action buttons to load
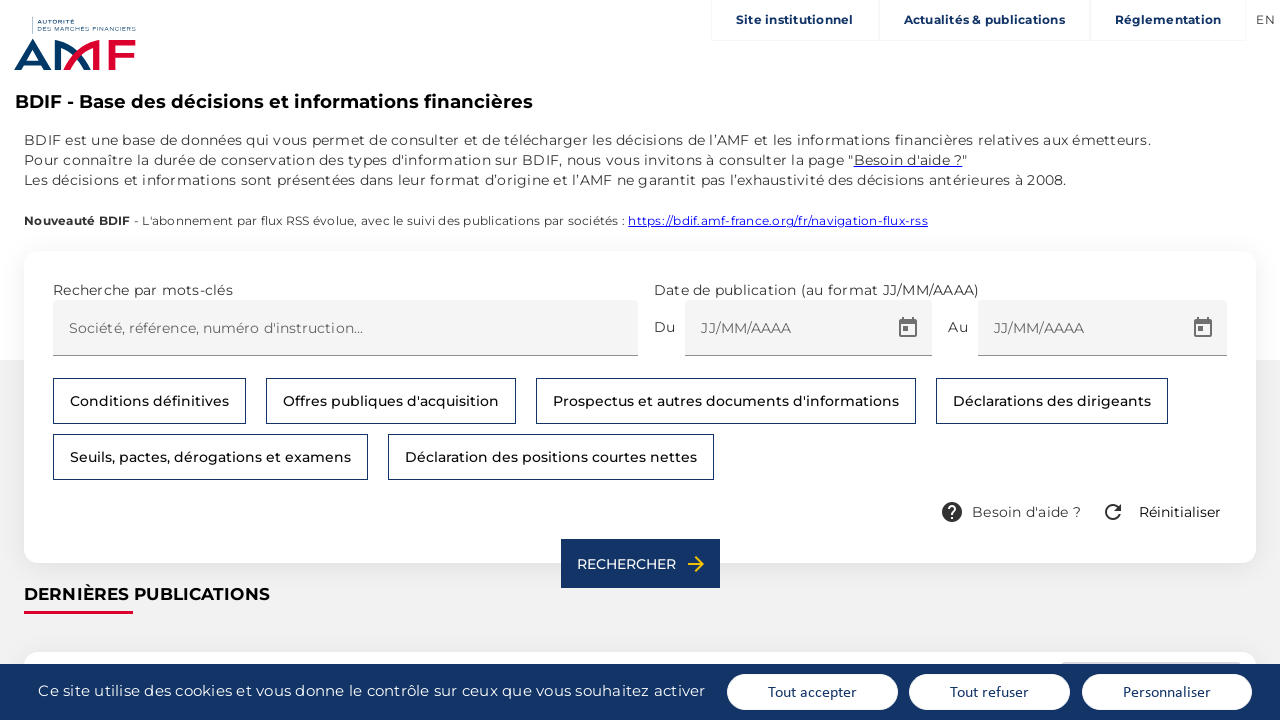

Waited for filter toggle buttons to load
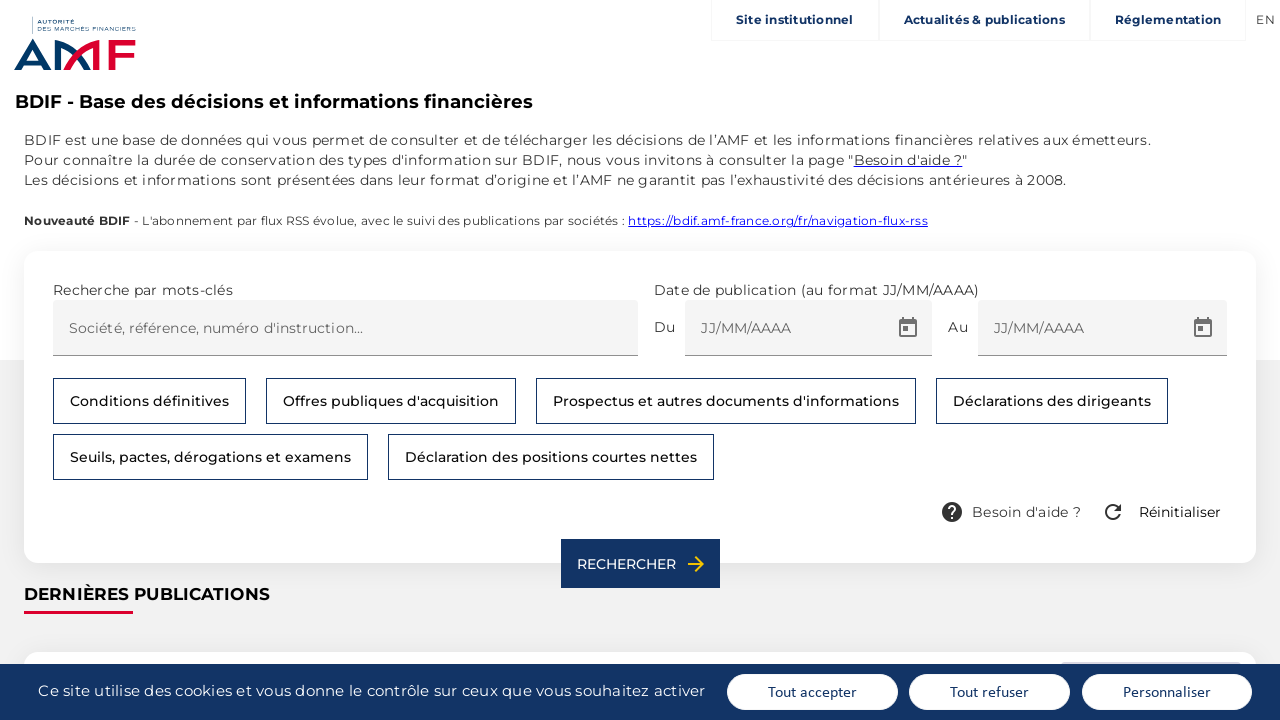

Waited for research button to load
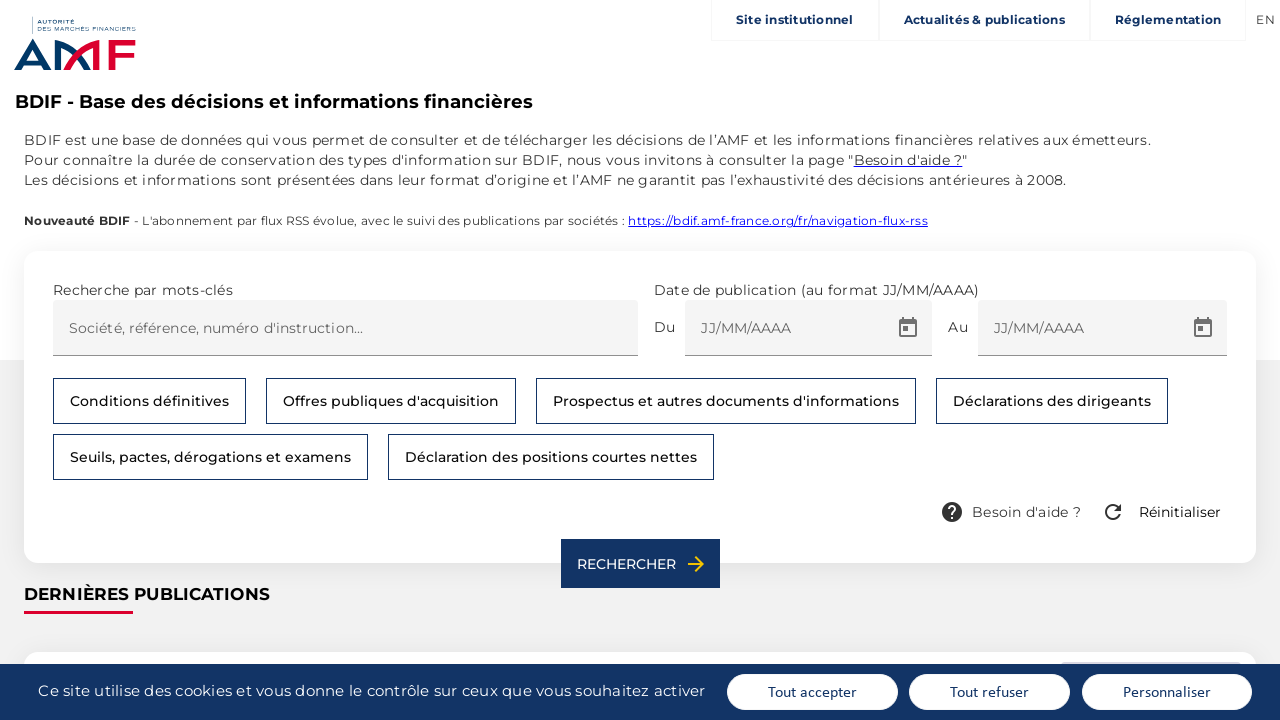

Retrieved all filter toggle buttons
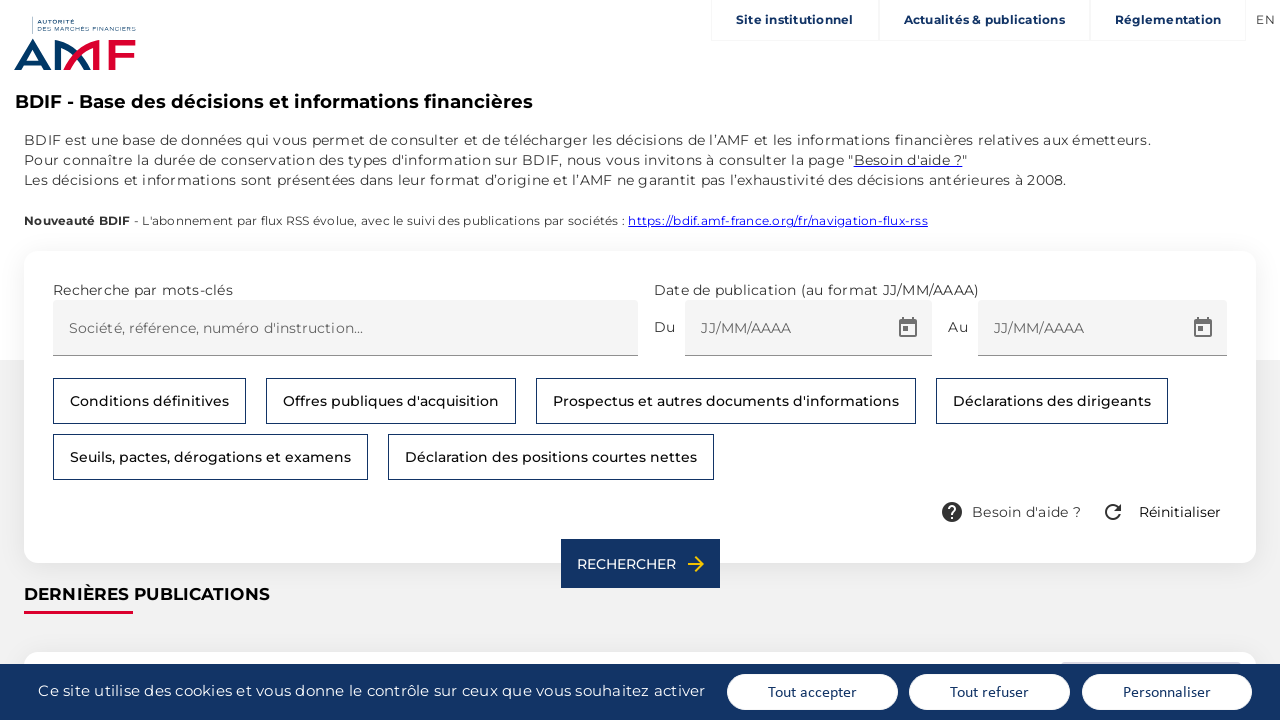

Clicked filter toggle button at index 1 at (391, 401) on mat-button-toggle >> nth=1
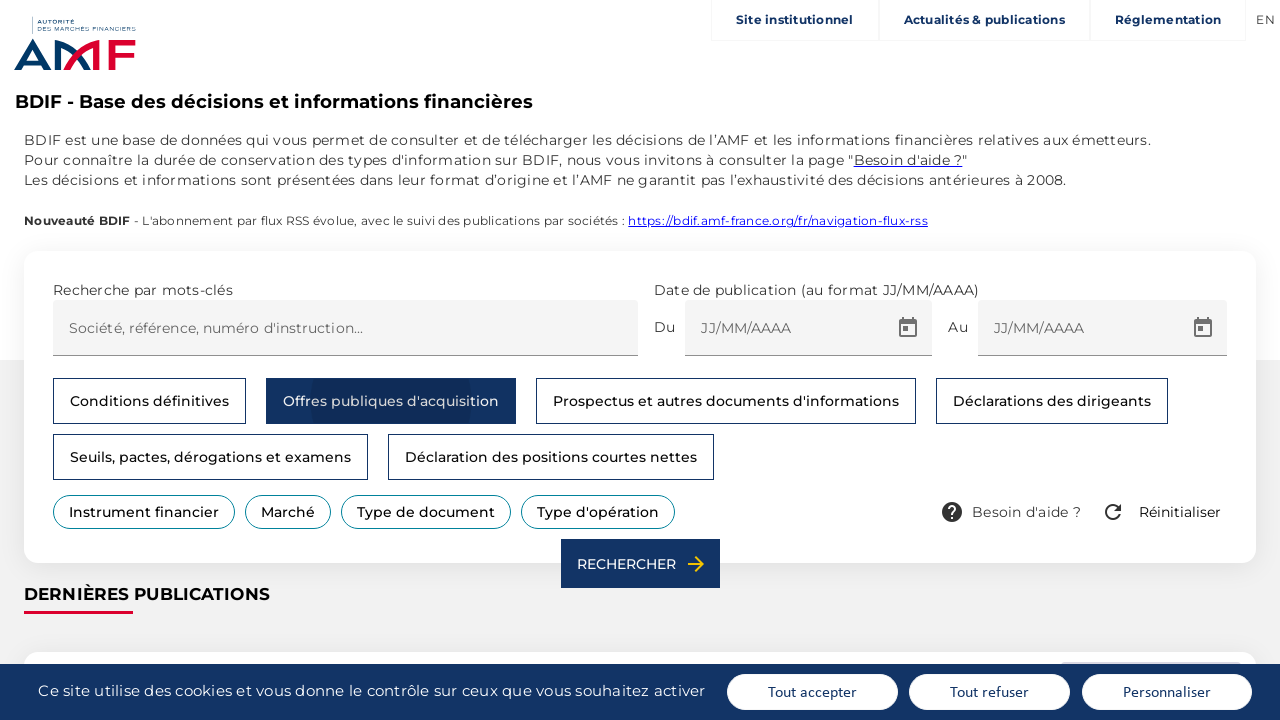

Clicked filter toggle button at index 3 at (1052, 401) on mat-button-toggle >> nth=3
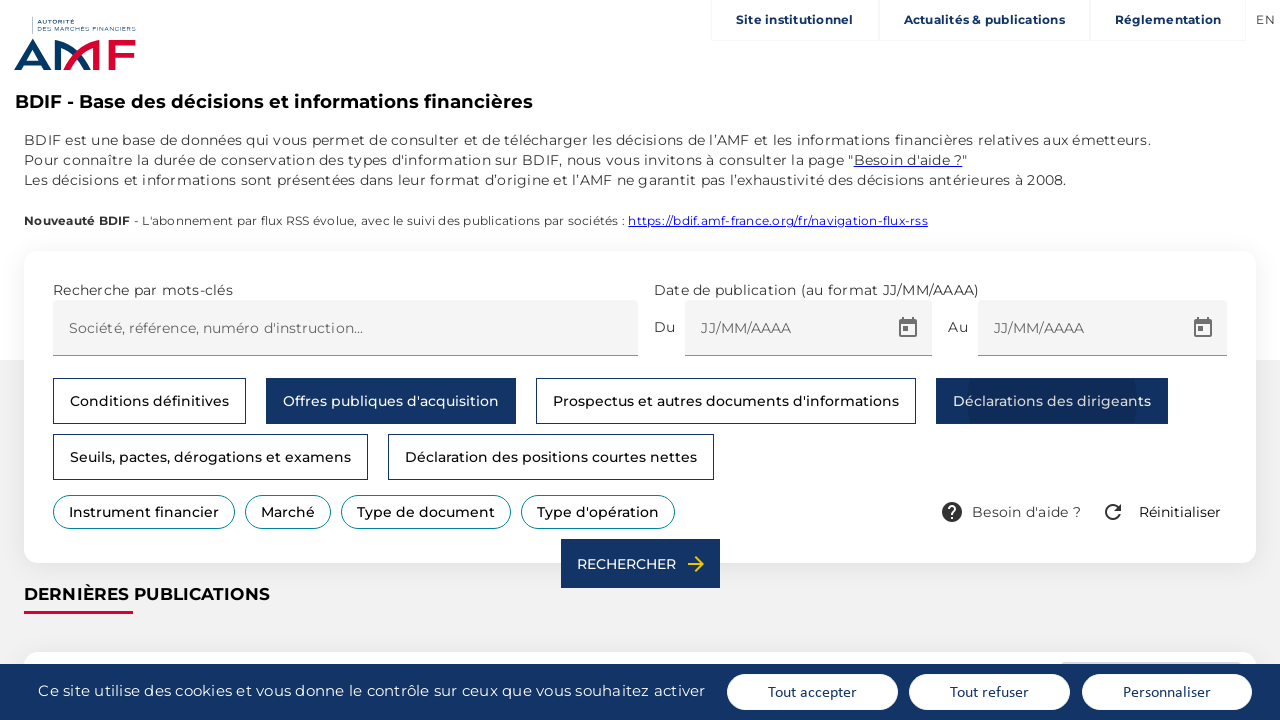

Clicked filter toggle button at index 5 at (551, 457) on mat-button-toggle >> nth=5
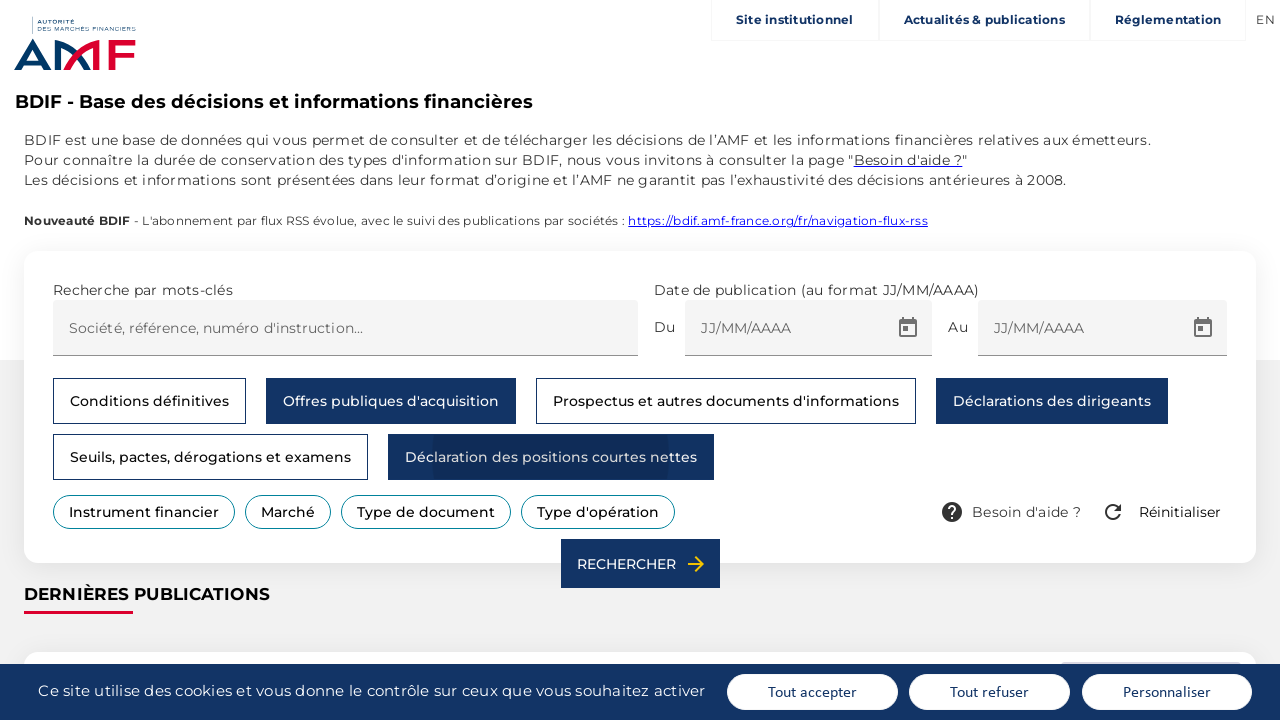

Waited for page to update after applying filters
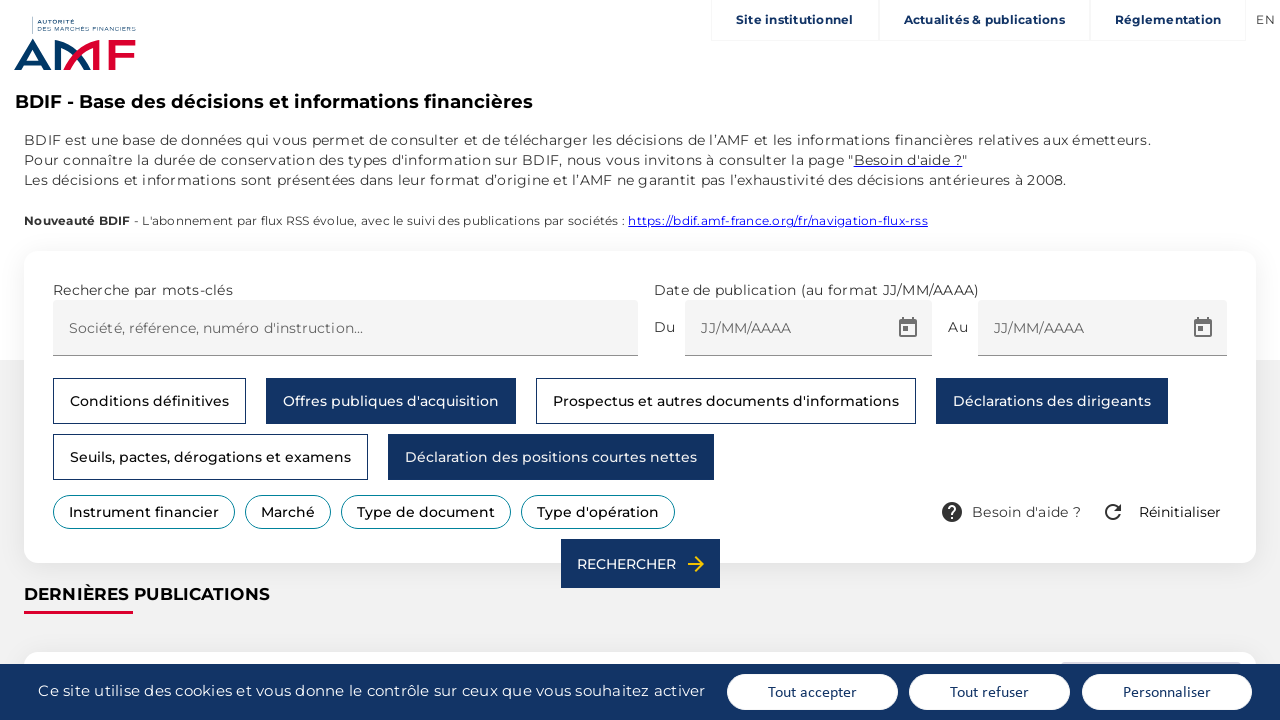

Clicked research button to execute filtered search at (640, 564) on .research-button button >> nth=0
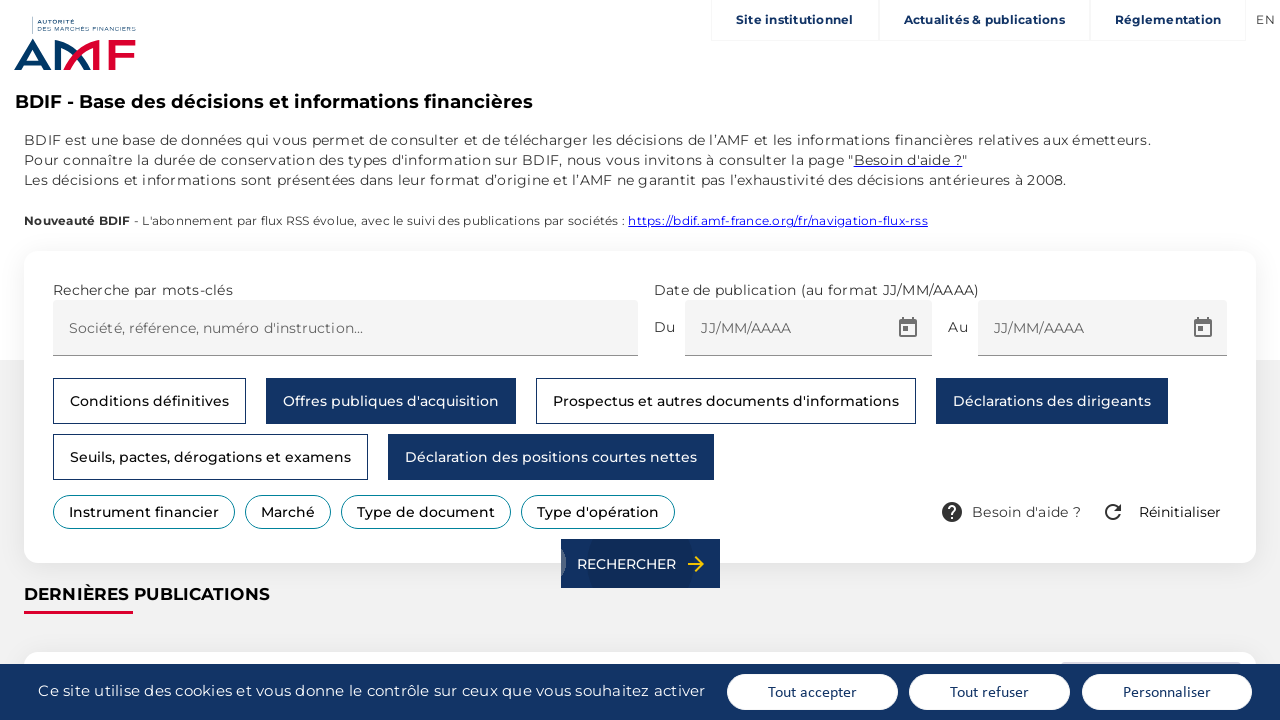

Waited for 'more results' button to appear
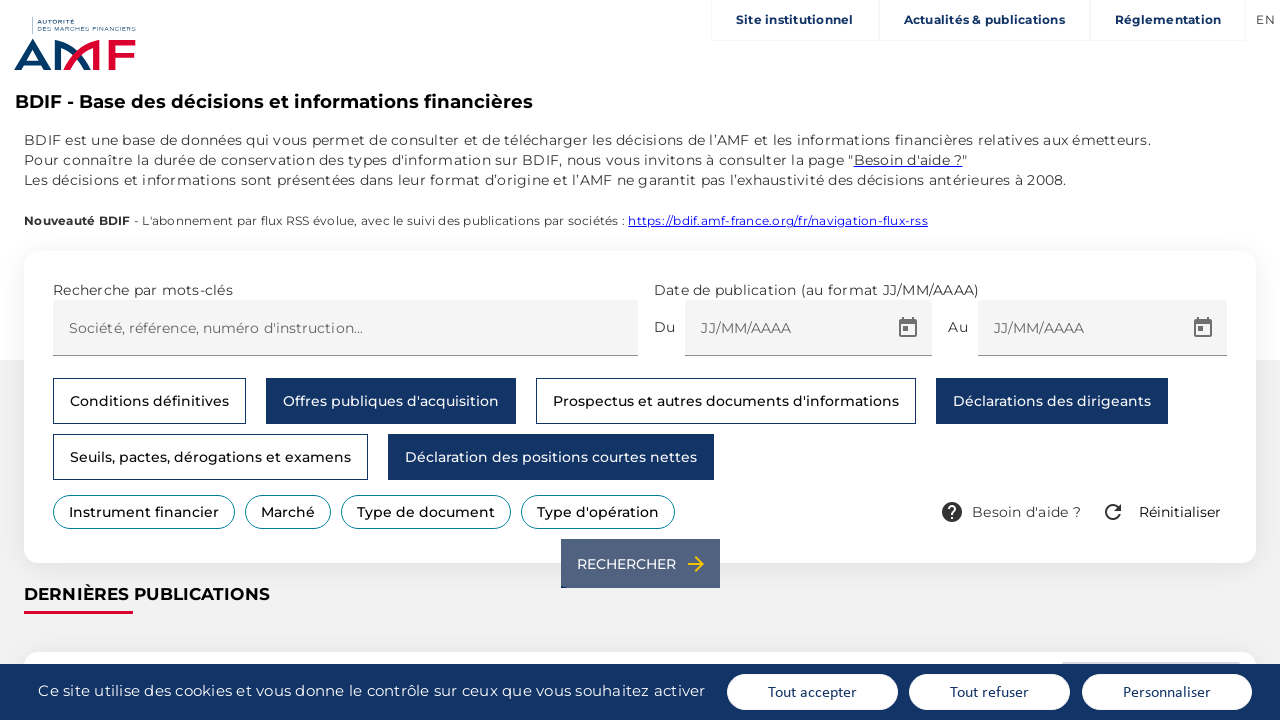

Clicked 'more results' button to load additional content at (640, 361) on .more-results >> nth=0
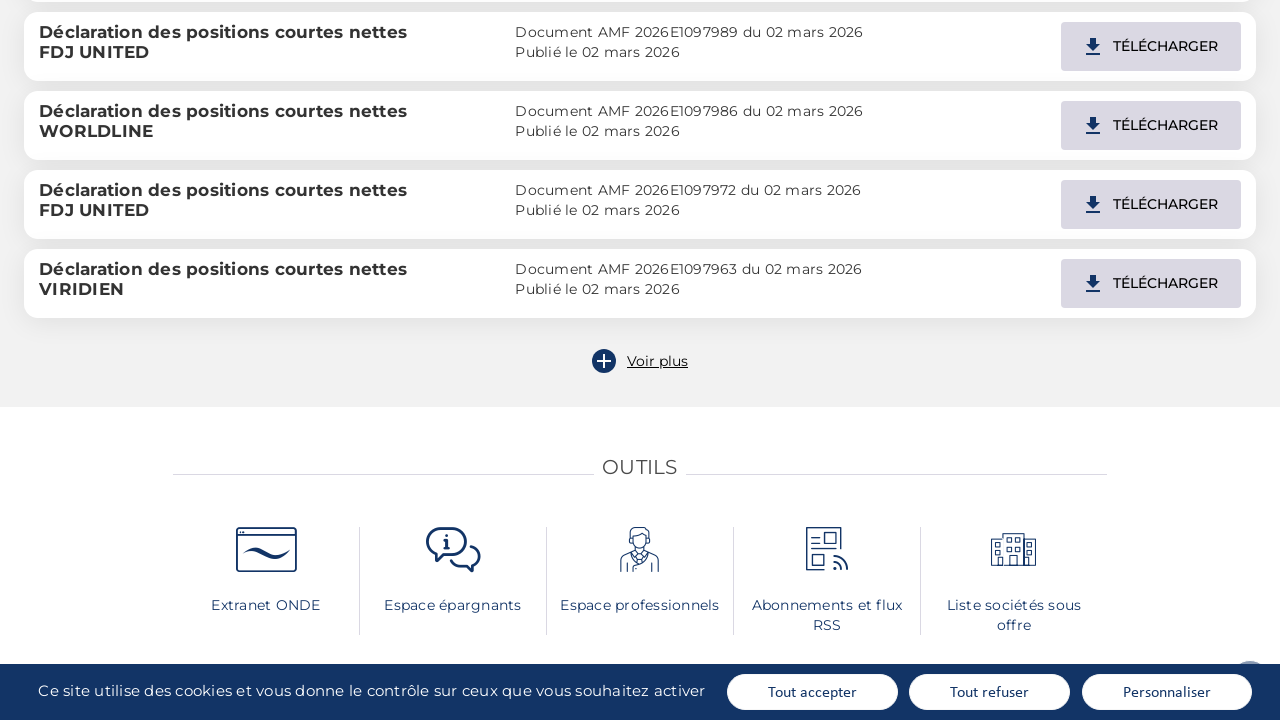

Waited for additional content to load
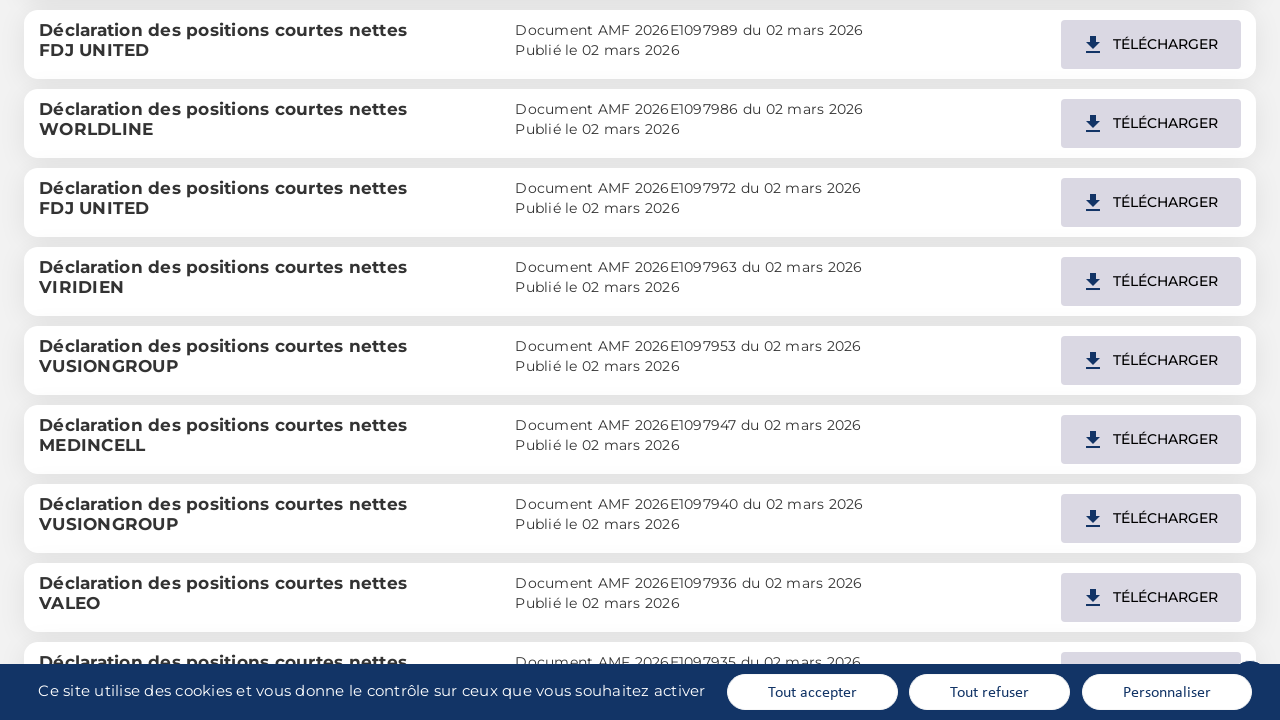

Clicked 'more results' button again to load more content at (640, 361) on .more-results >> nth=0
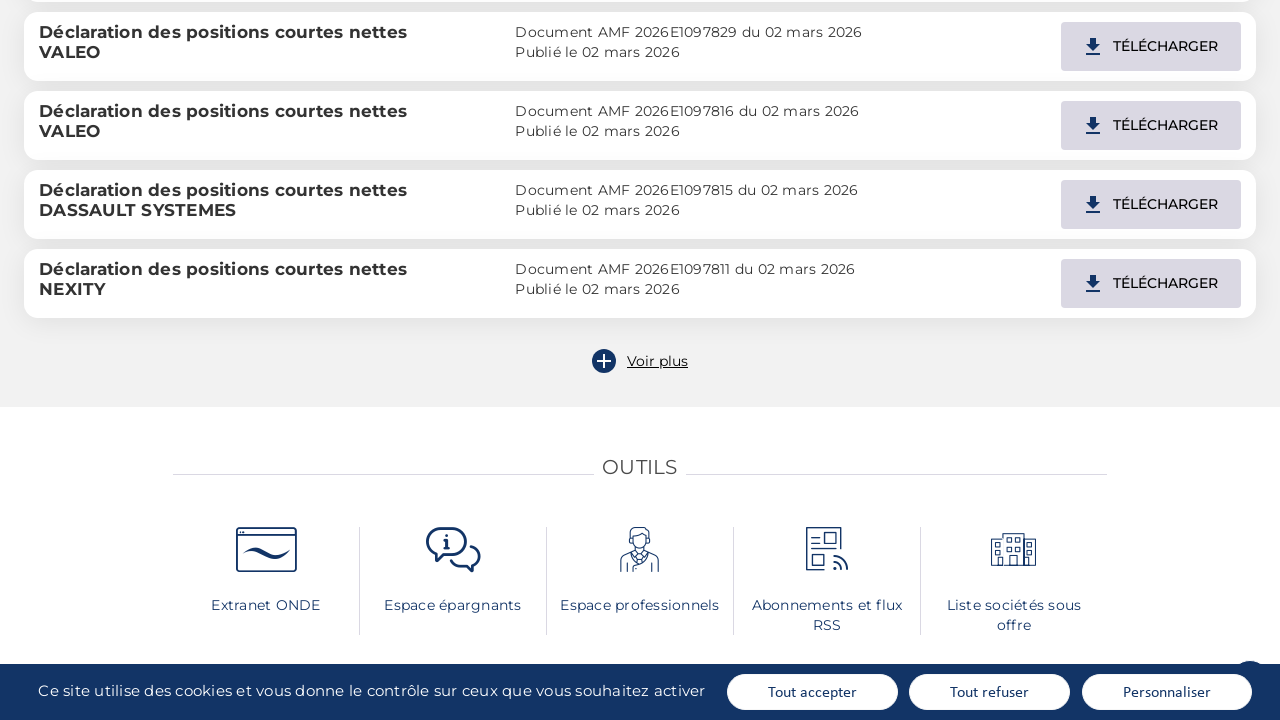

Waited for final content to load and verified card titles are present
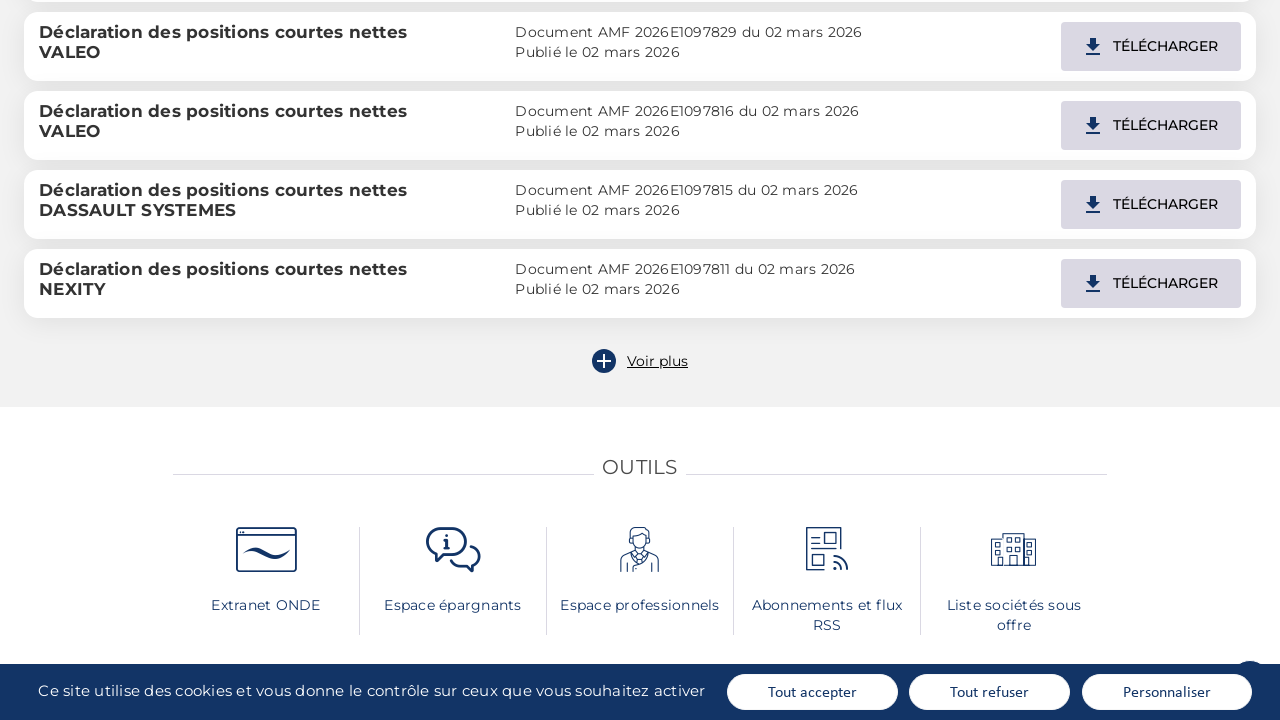

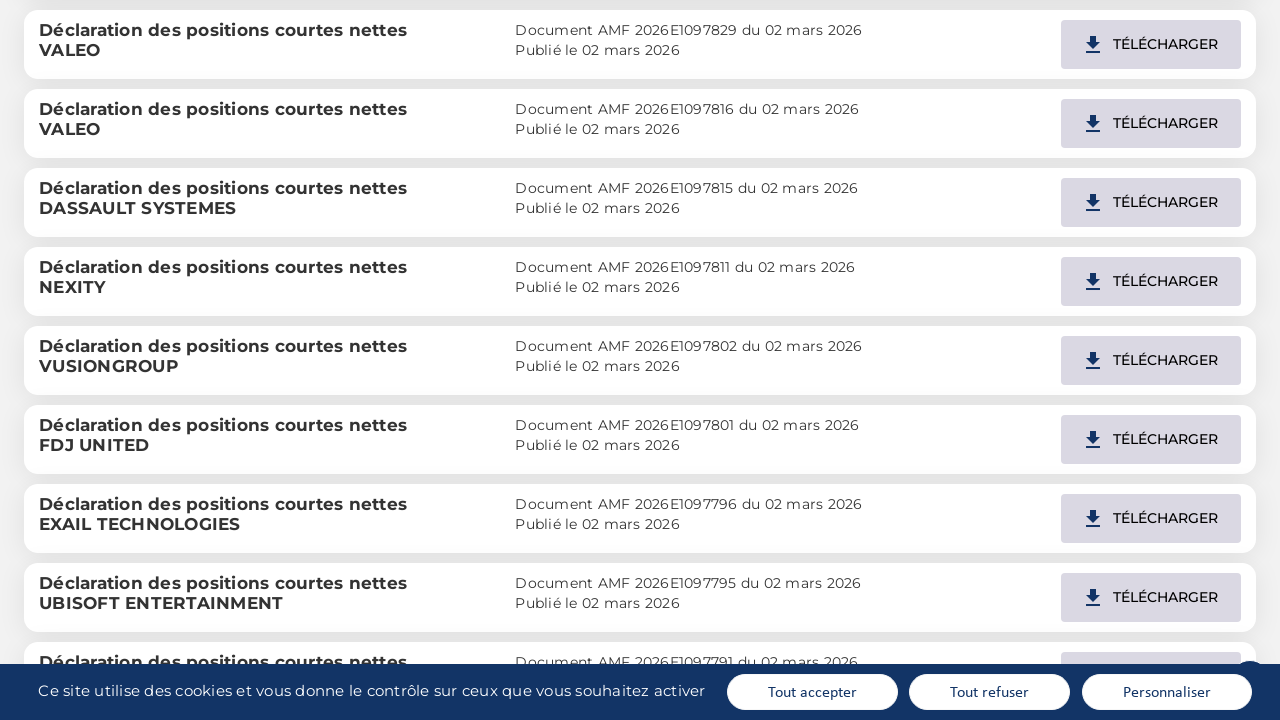